Tests a web form by entering text in an input field and clicking the submit button, then verifying the form was submitted successfully

Starting URL: https://www.selenium.dev/selenium/web/web-form.html

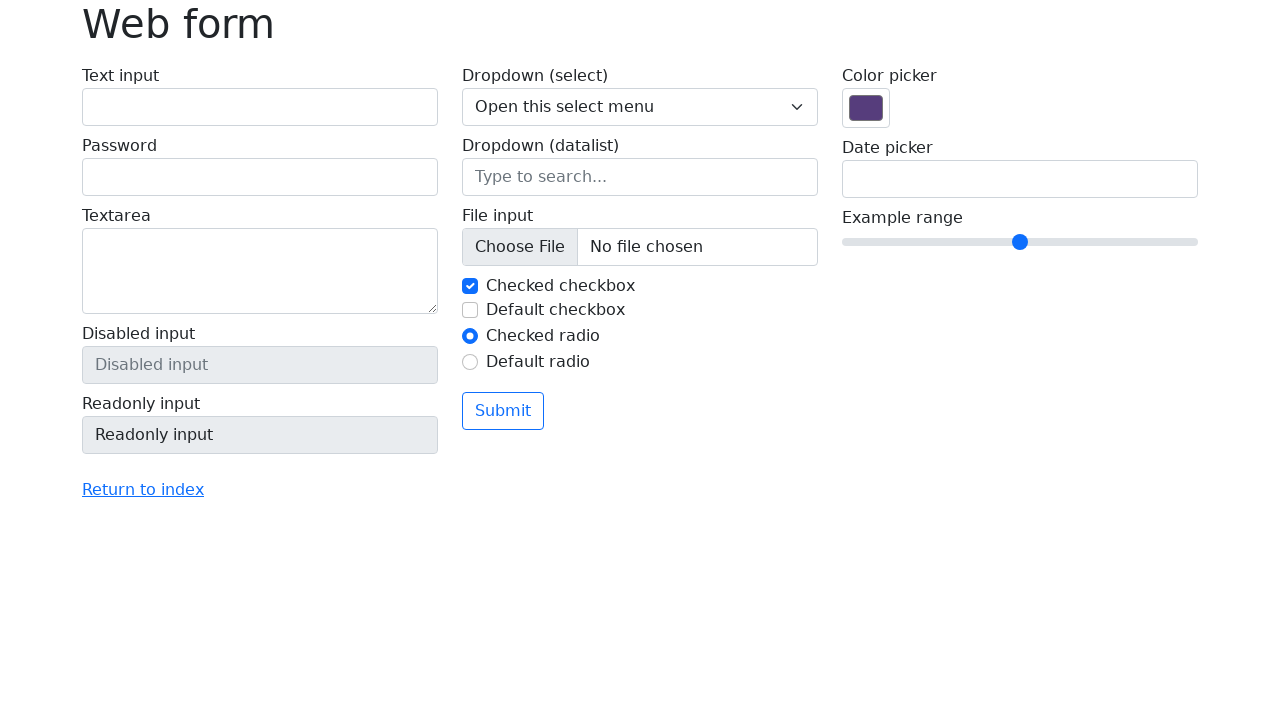

Filled text input field with 'Hello!' on #my-text-id
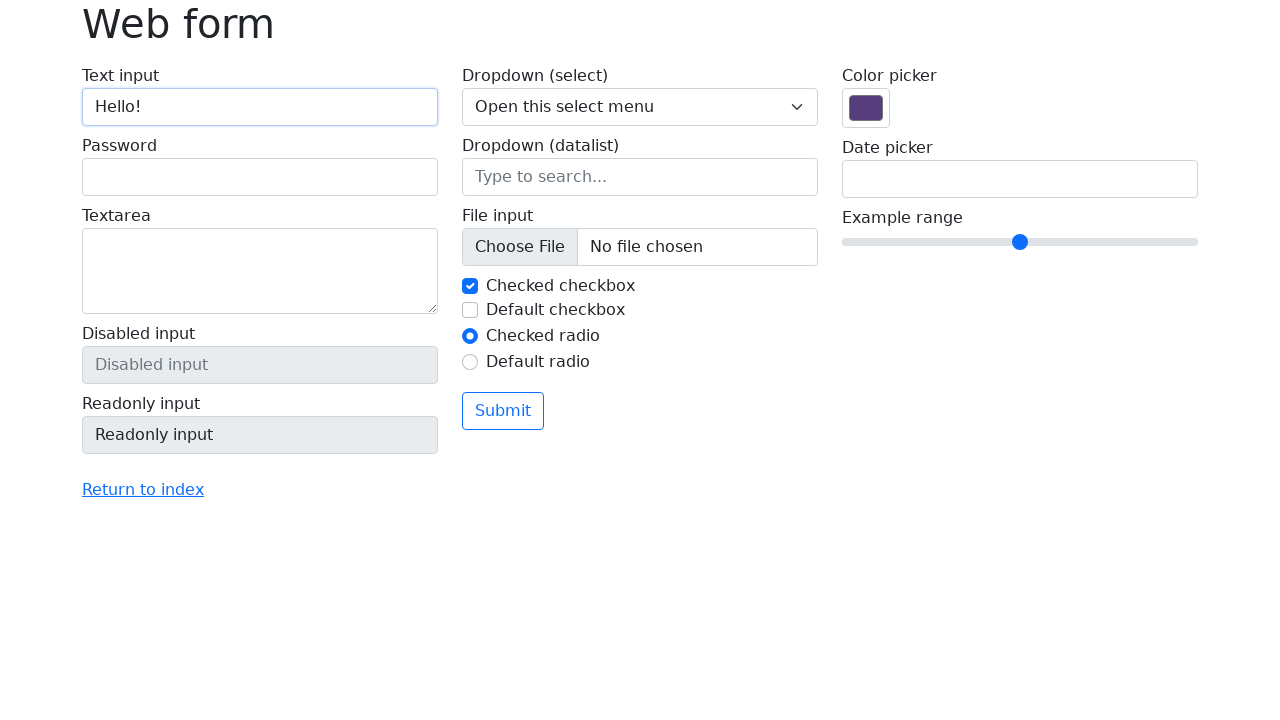

Clicked submit button at (503, 411) on button
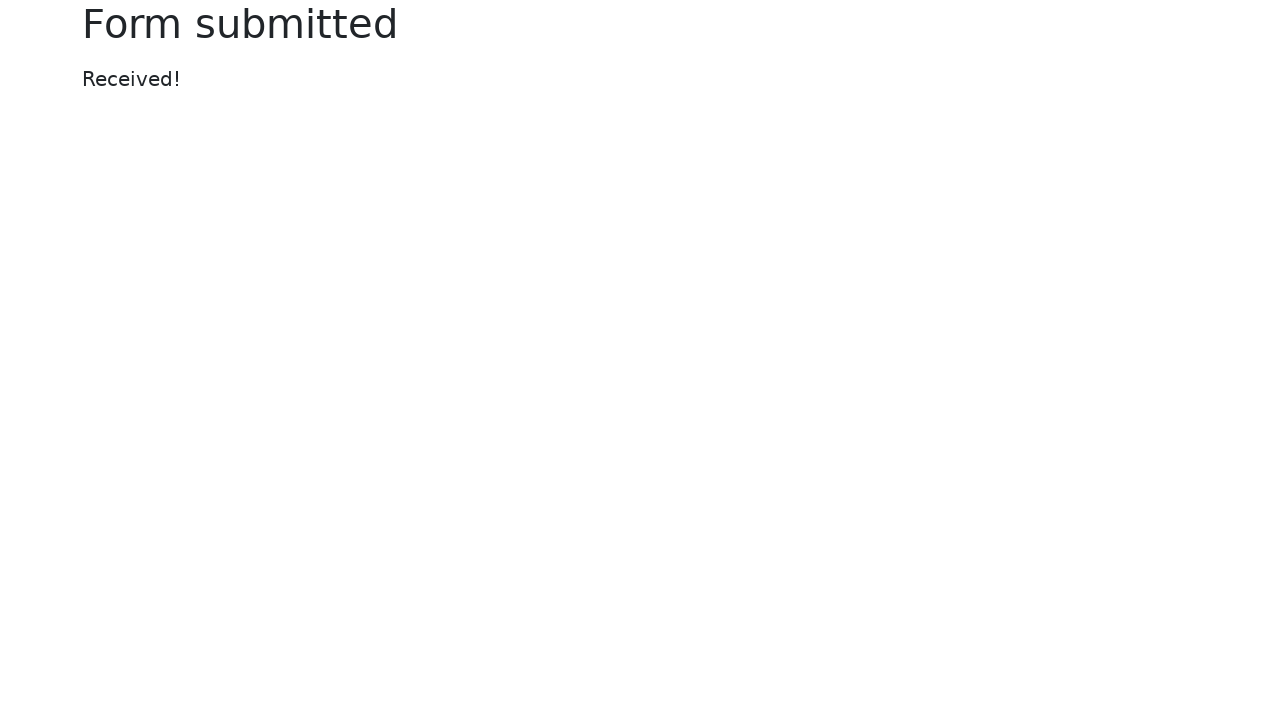

Form submission verified - h1 element loaded
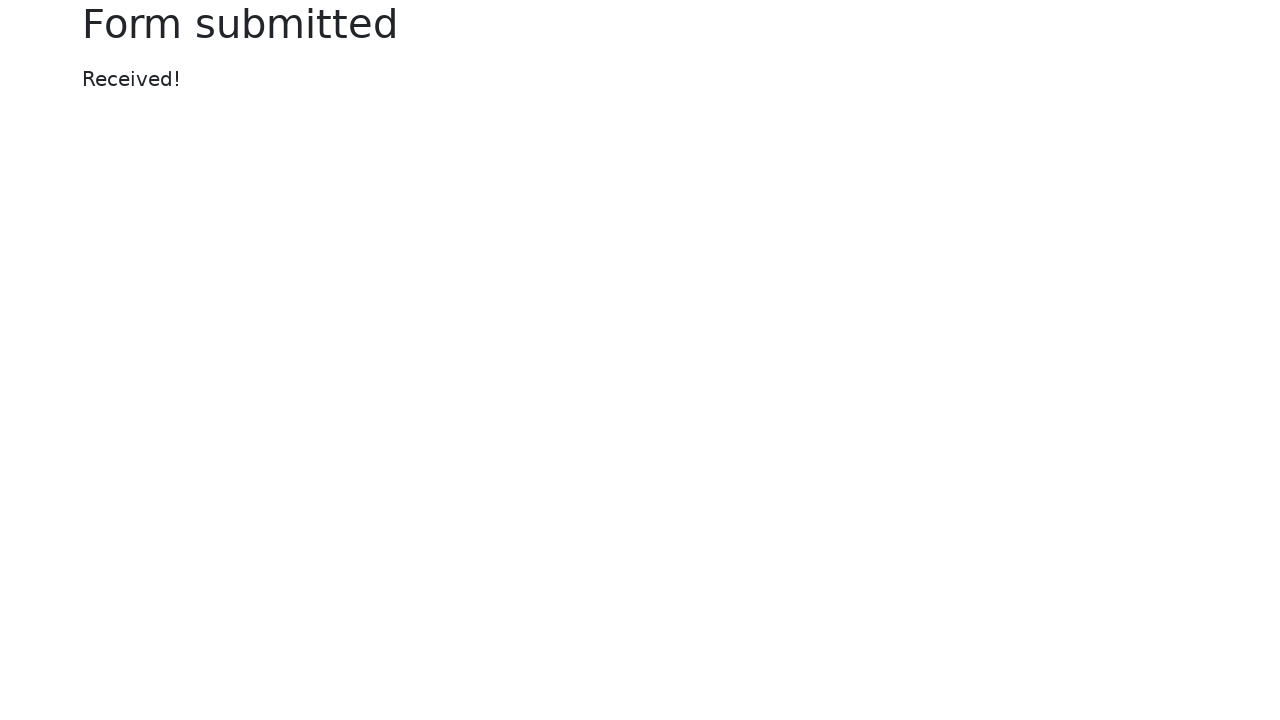

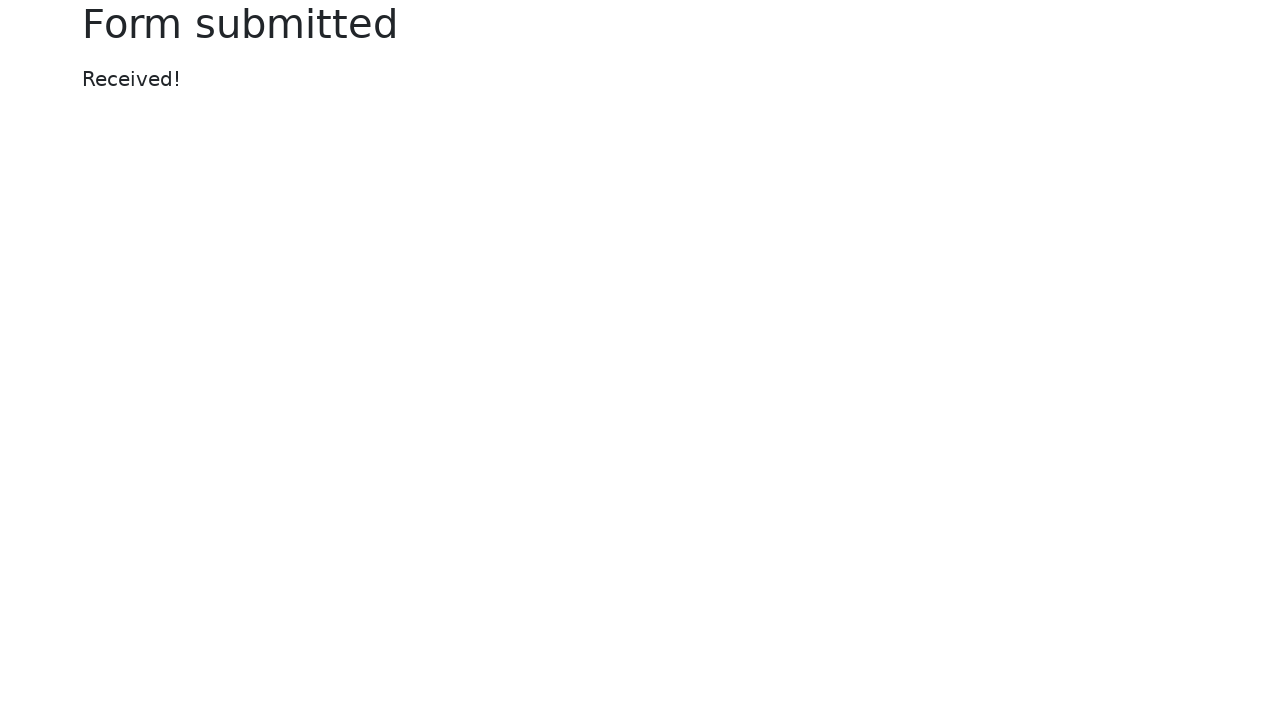